Tests dropdown selection by selecting an option from the dropdown menu

Starting URL: https://the-internet.herokuapp.com/dropdown

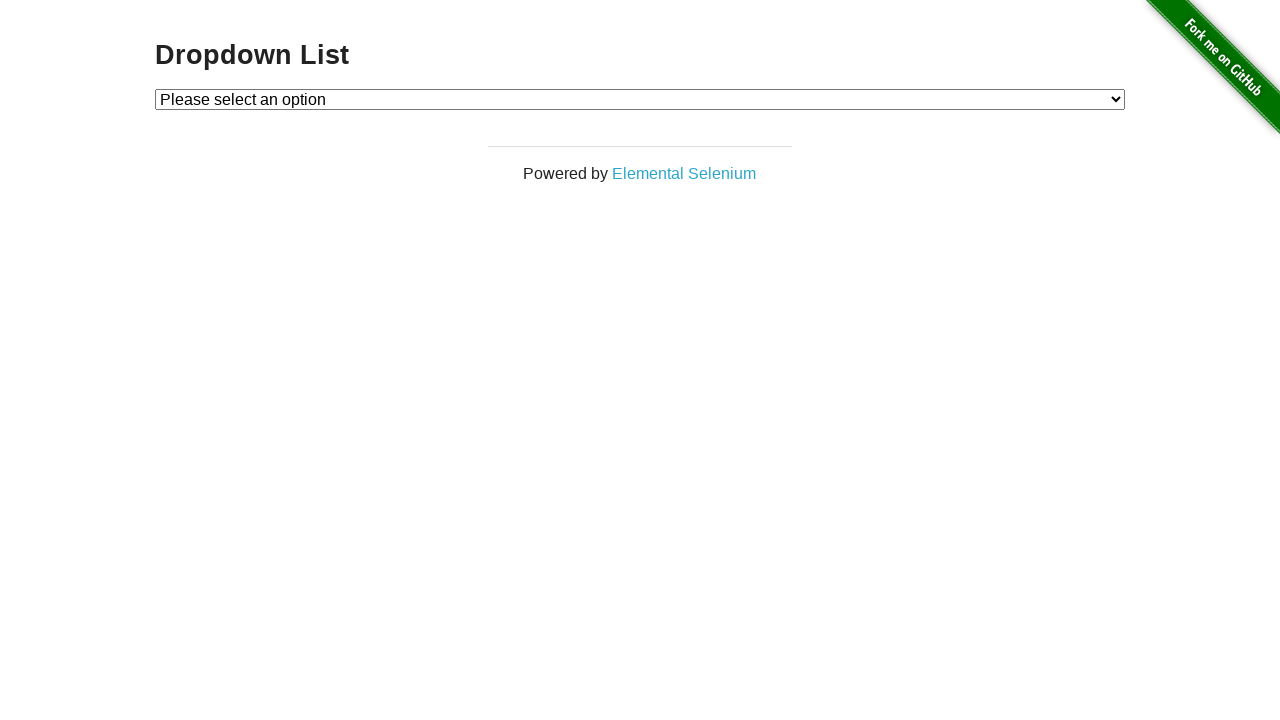

Navigated to dropdown page
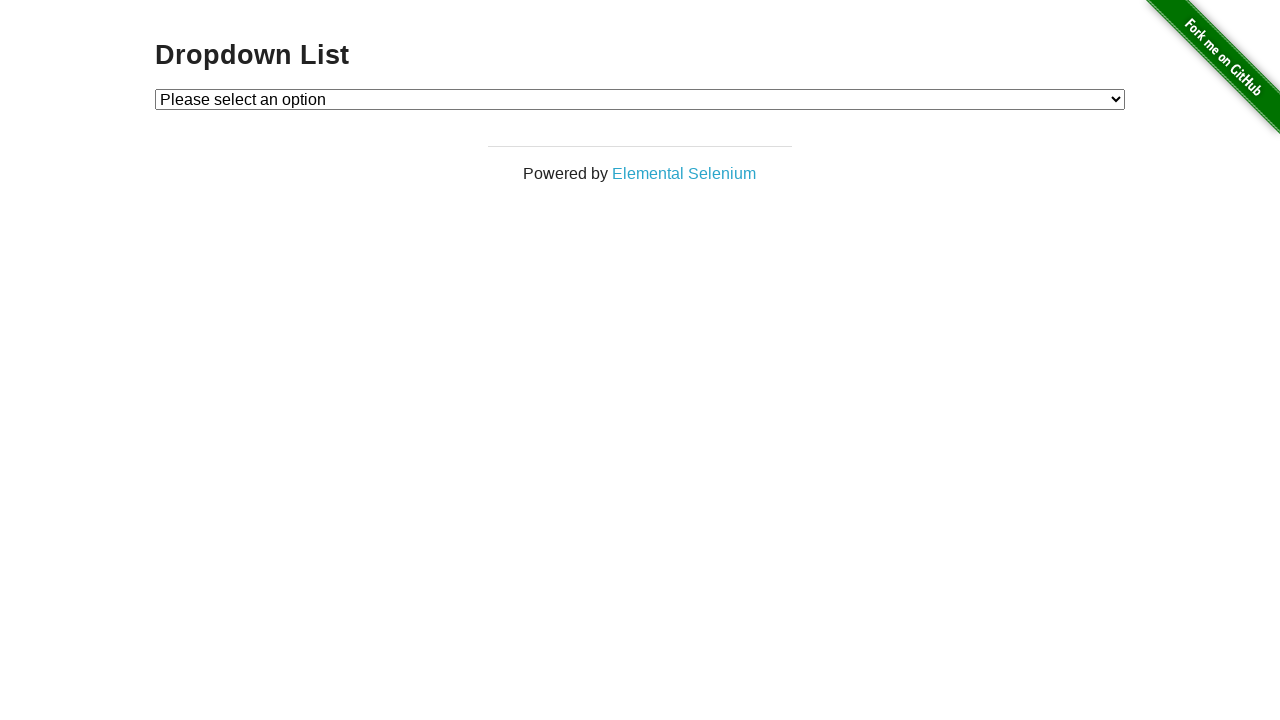

Selected 'Option 2' from the dropdown menu on #dropdown
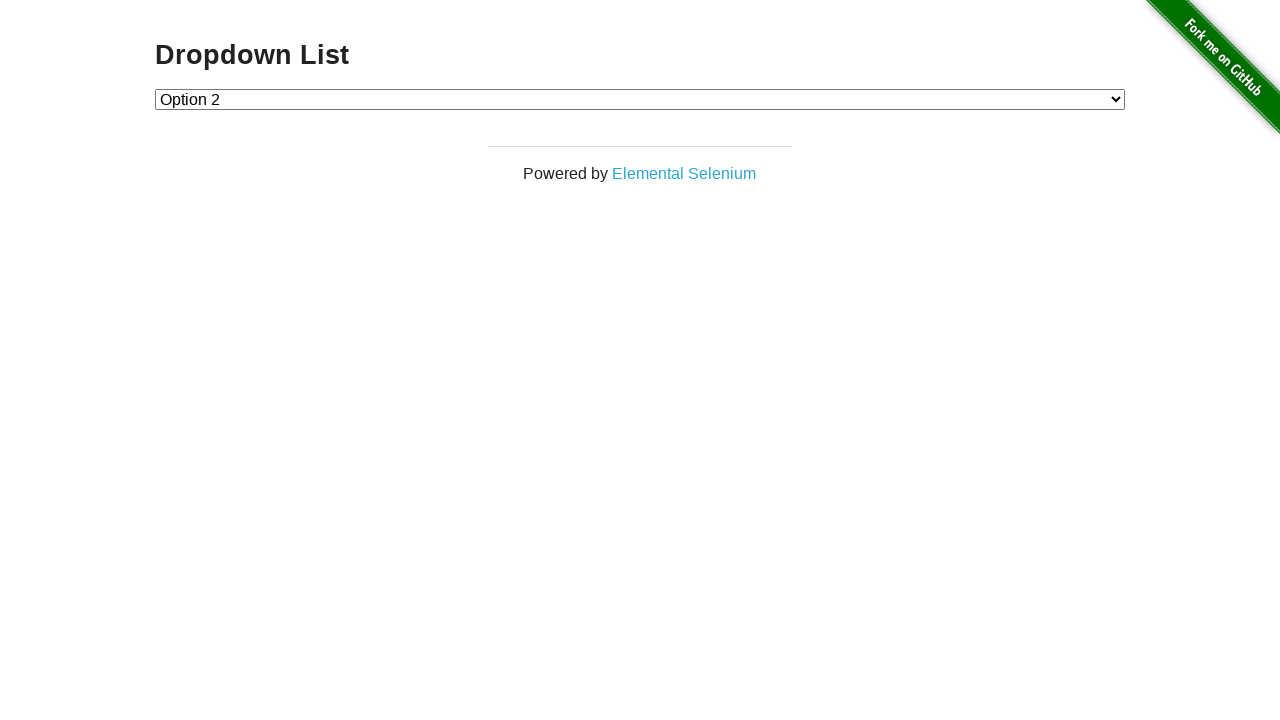

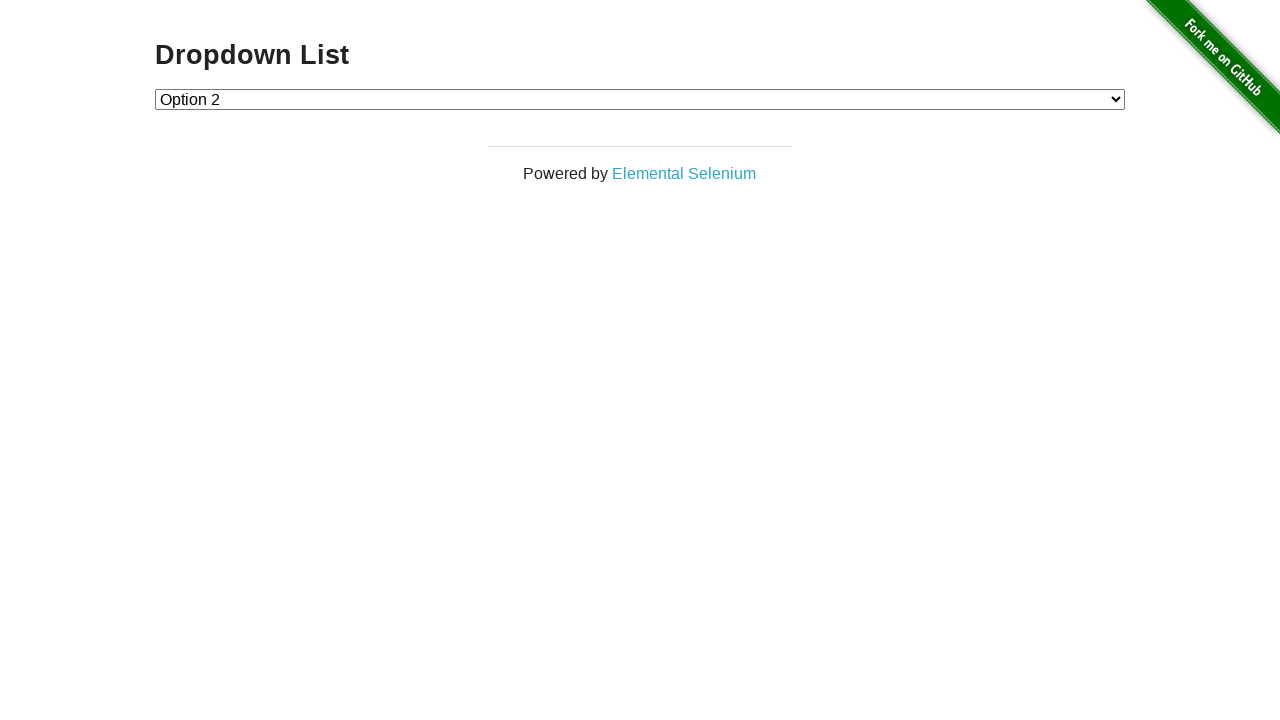